Tests right-click context menu functionality by navigating to the context menu page and performing a right-click action on a designated element

Starting URL: https://the-internet.herokuapp.com/

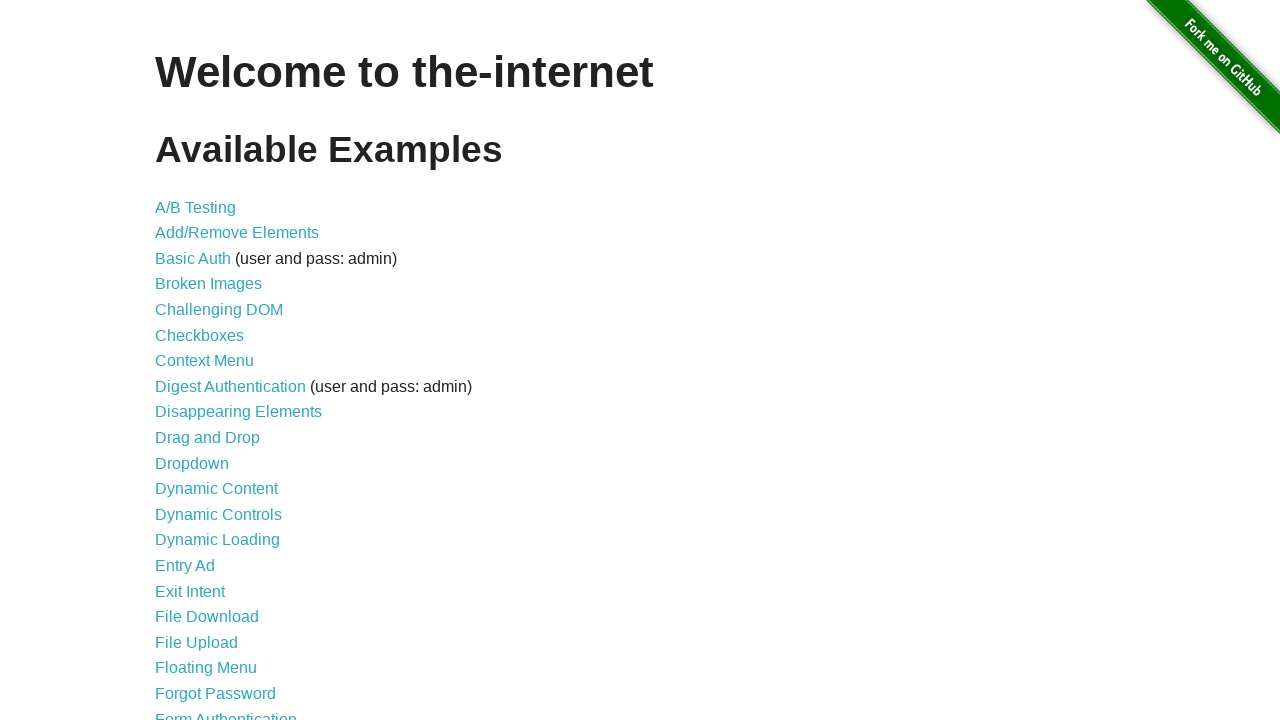

Clicked on Context Menu link at (204, 361) on text=Context Menu
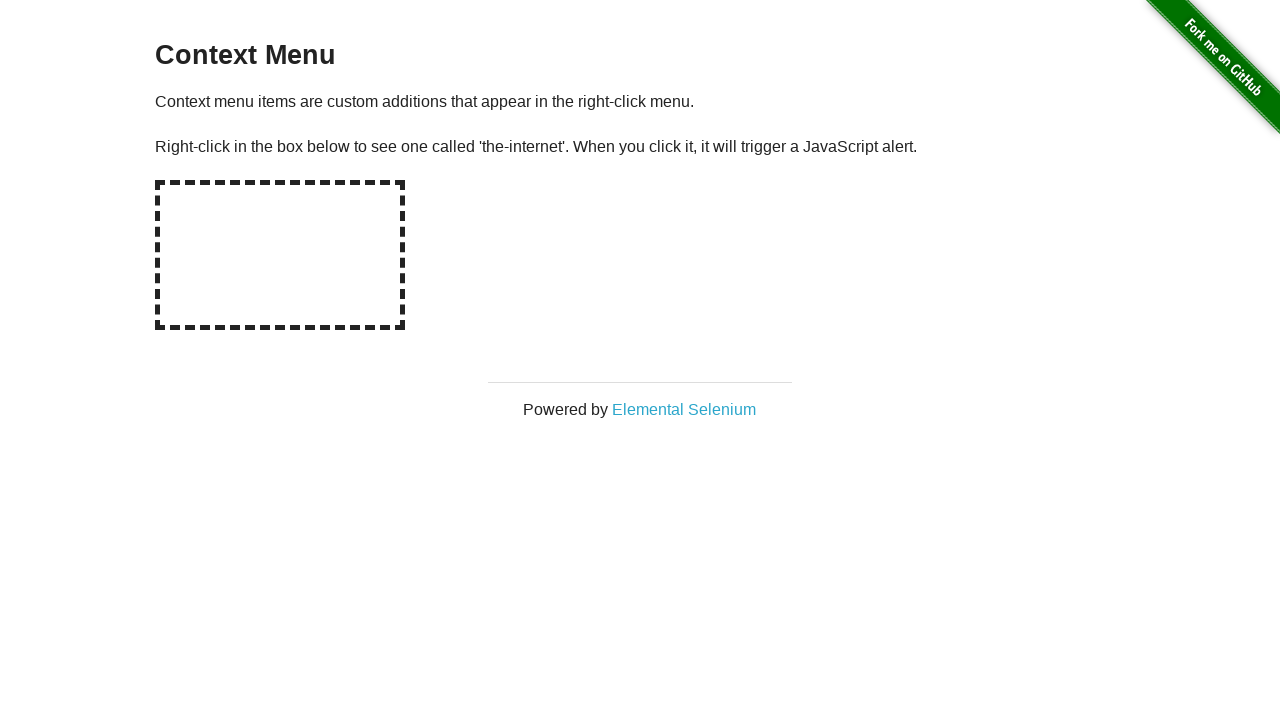

Hot-spot element loaded and visible
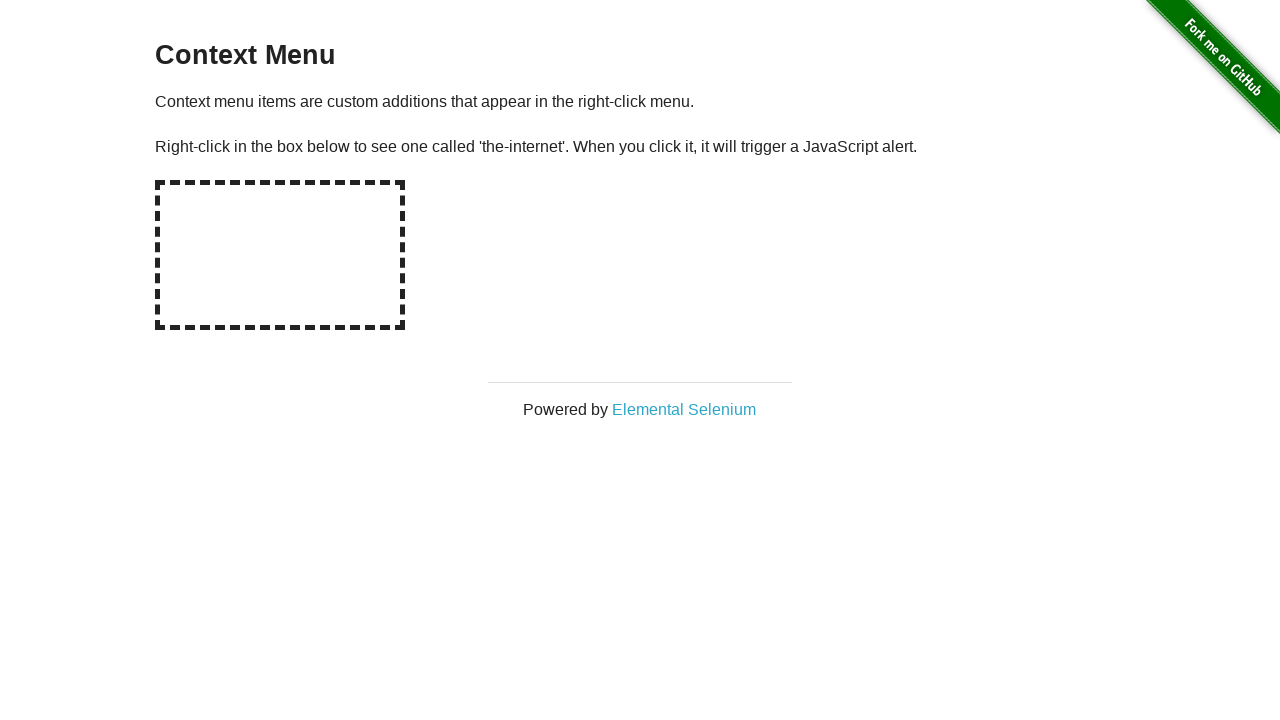

Right-clicked on hot-spot element to open context menu at (280, 255) on #hot-spot
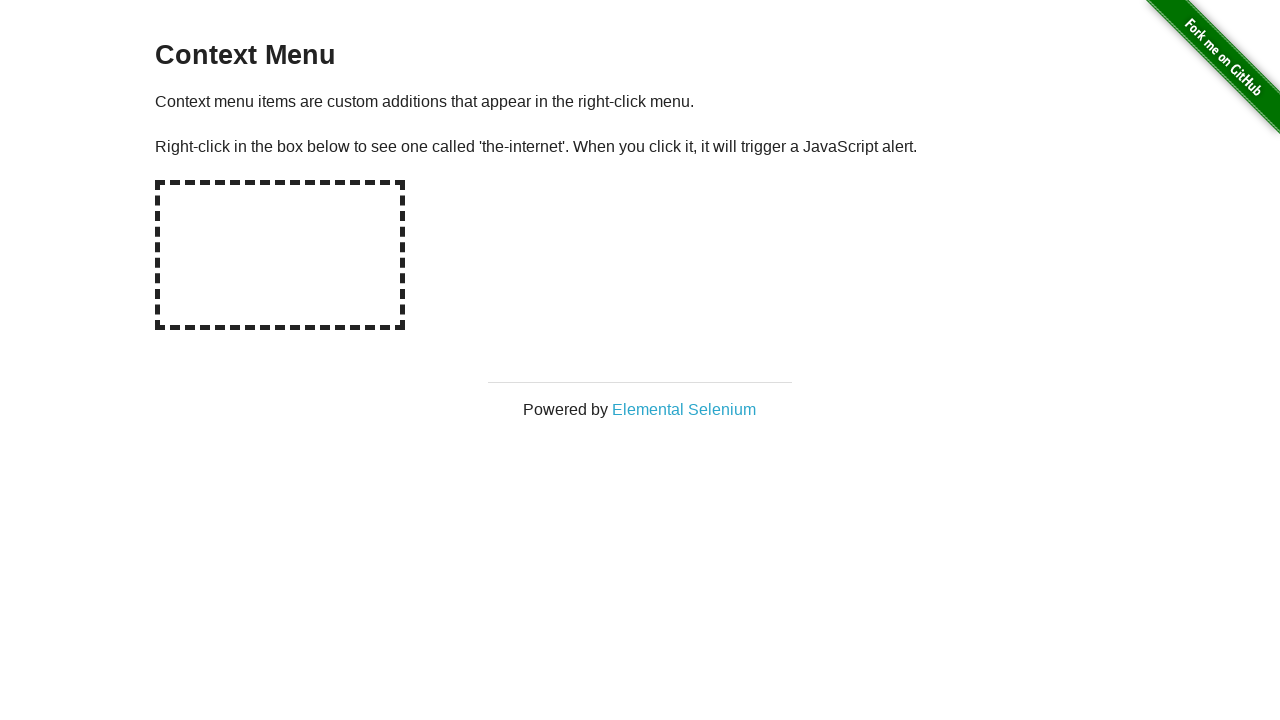

Set up dialog handler and accepted alert dialog
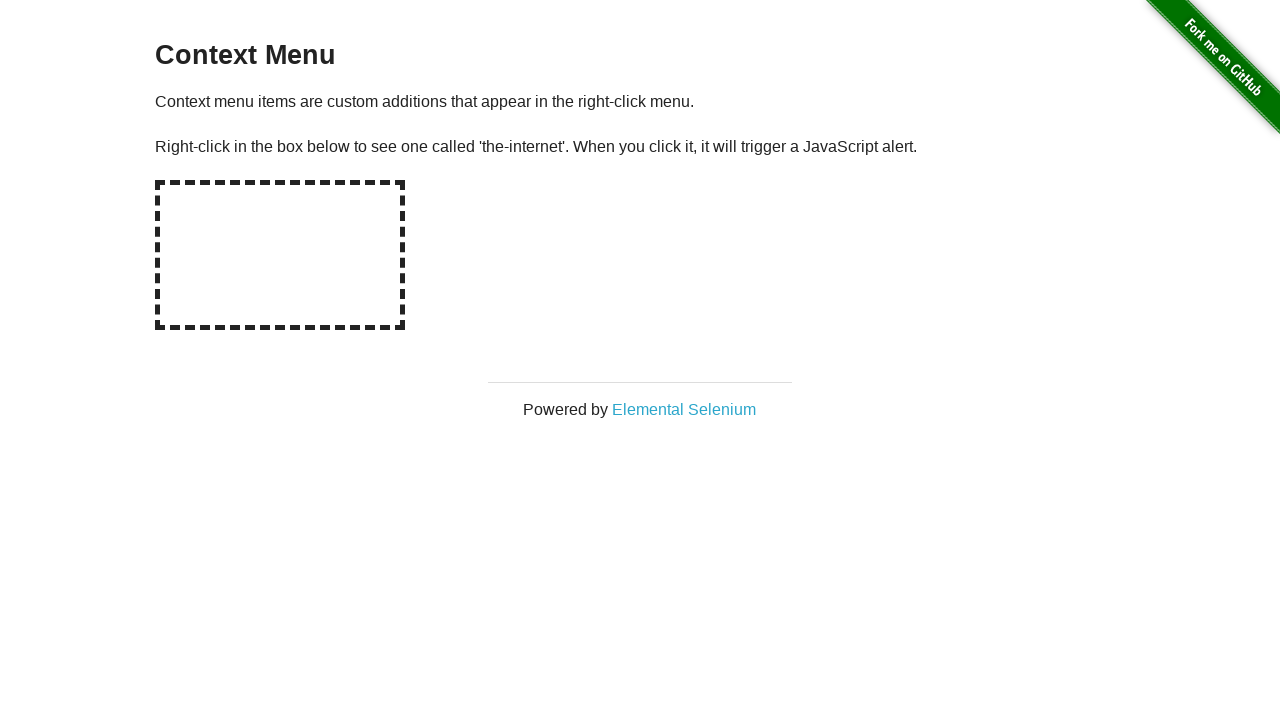

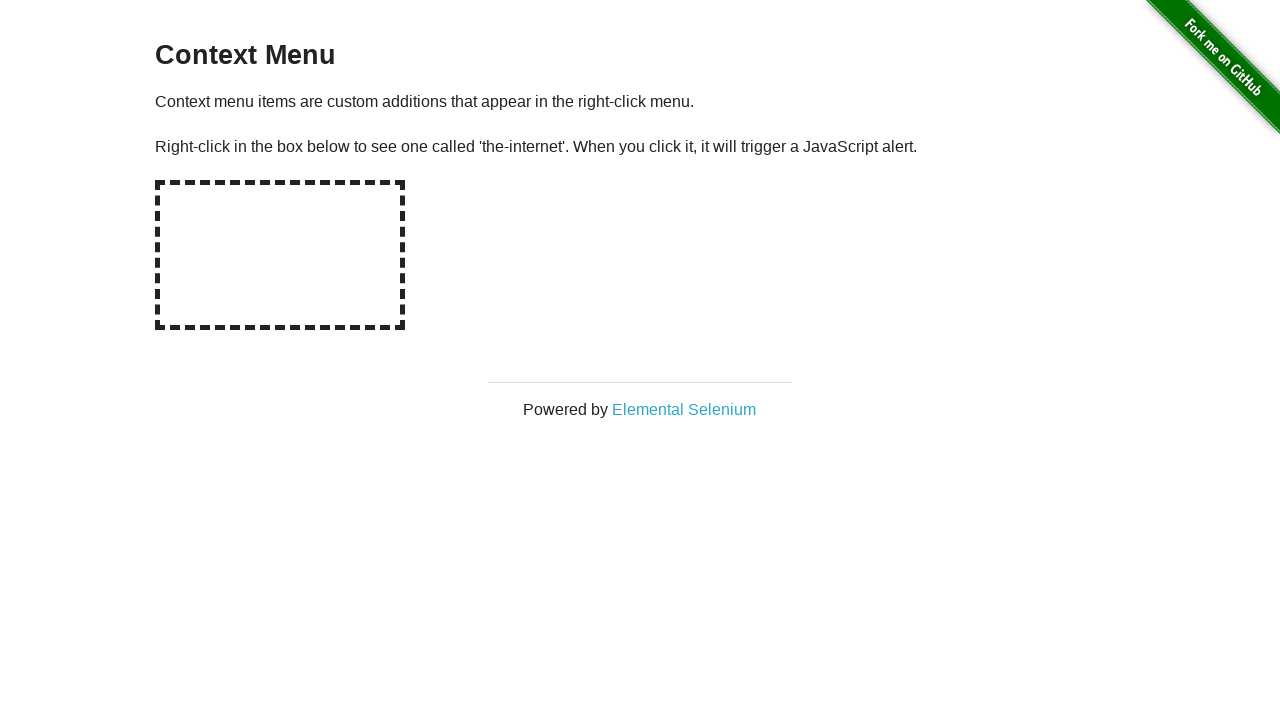